Tests sorting the Due column in ascending order by clicking the column header and verifying the values are sorted correctly using CSS pseudo-class selectors.

Starting URL: http://the-internet.herokuapp.com/tables

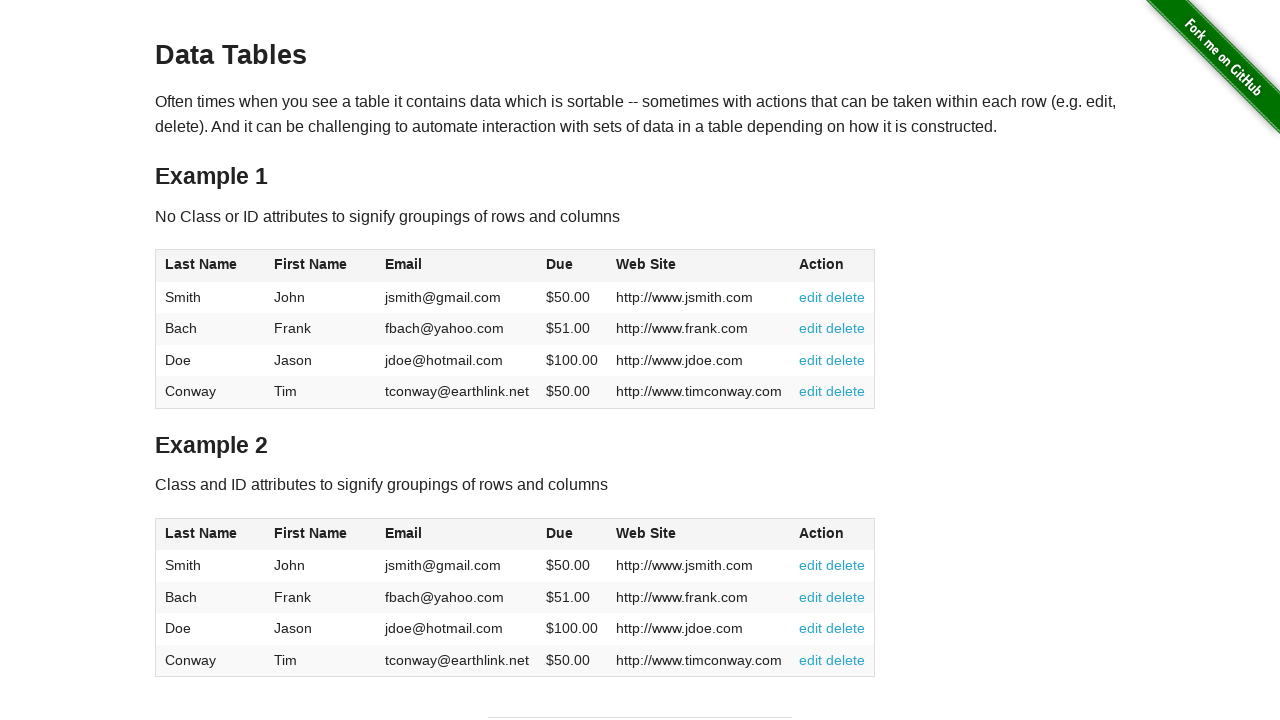

Waited for Due column header to be visible
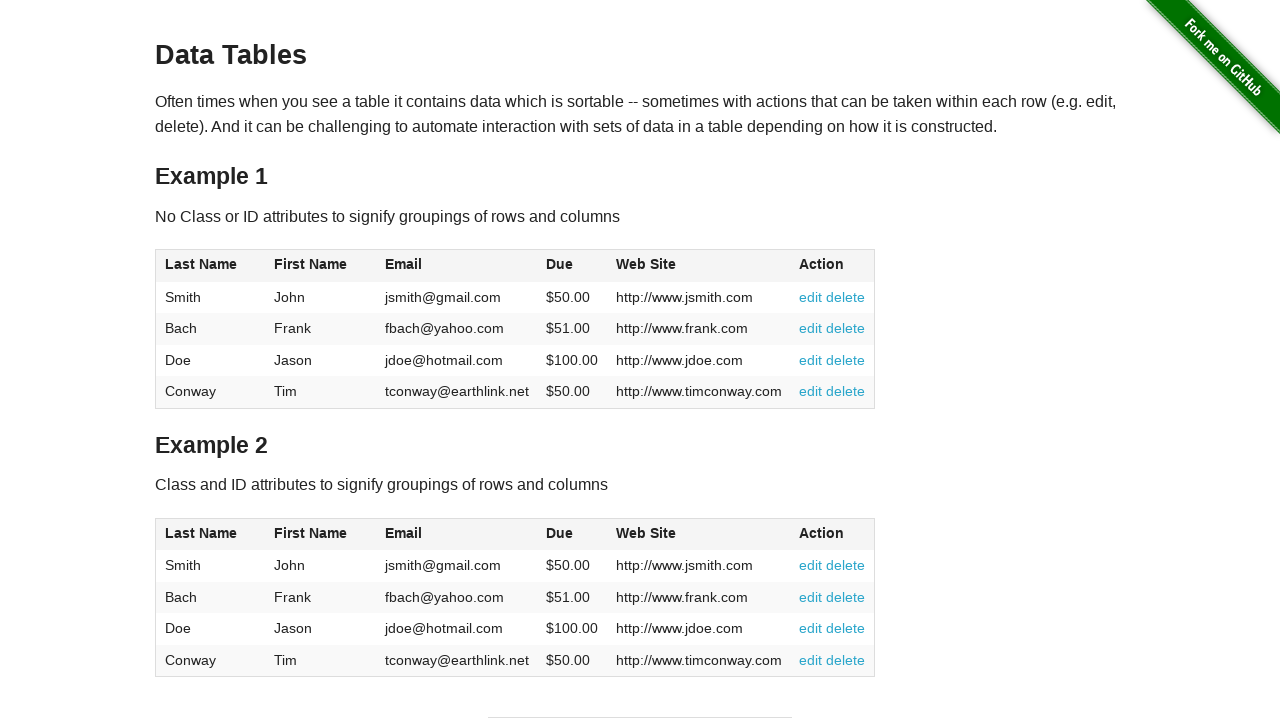

Clicked Due column header to sort ascending at (572, 266) on #table1 thead tr th:nth-child(4)
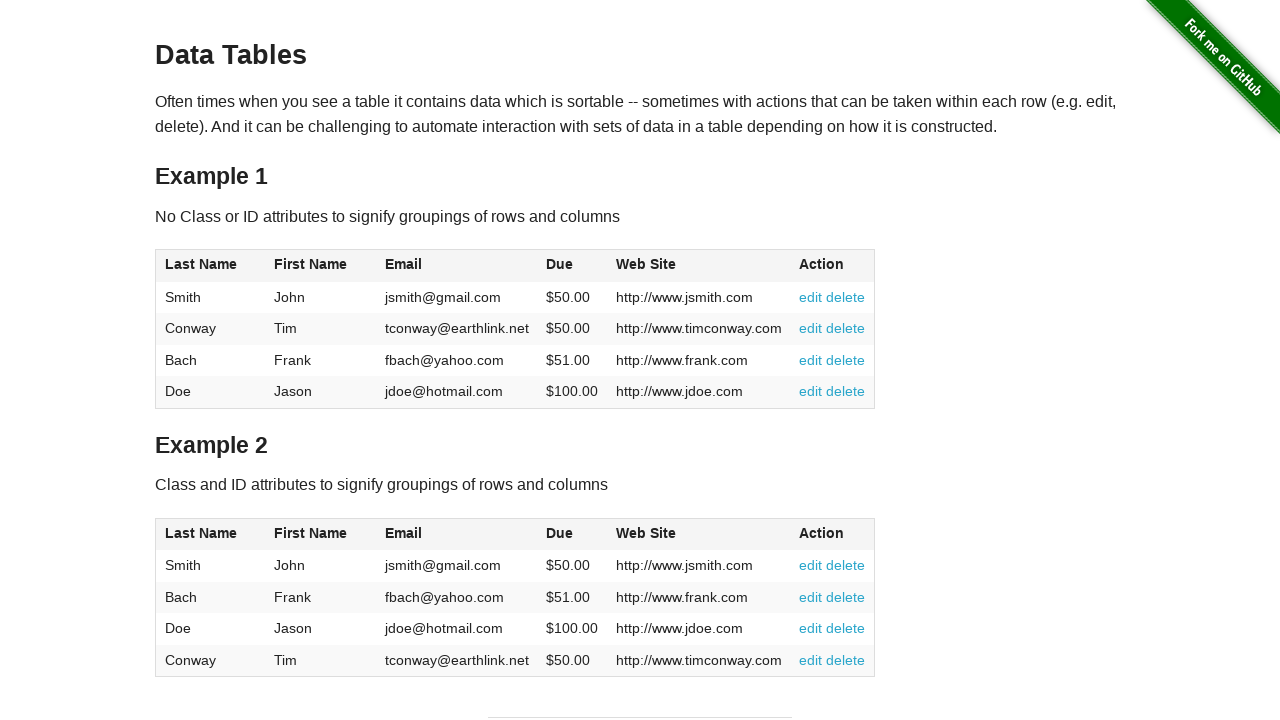

Table updated after sorting by Due column
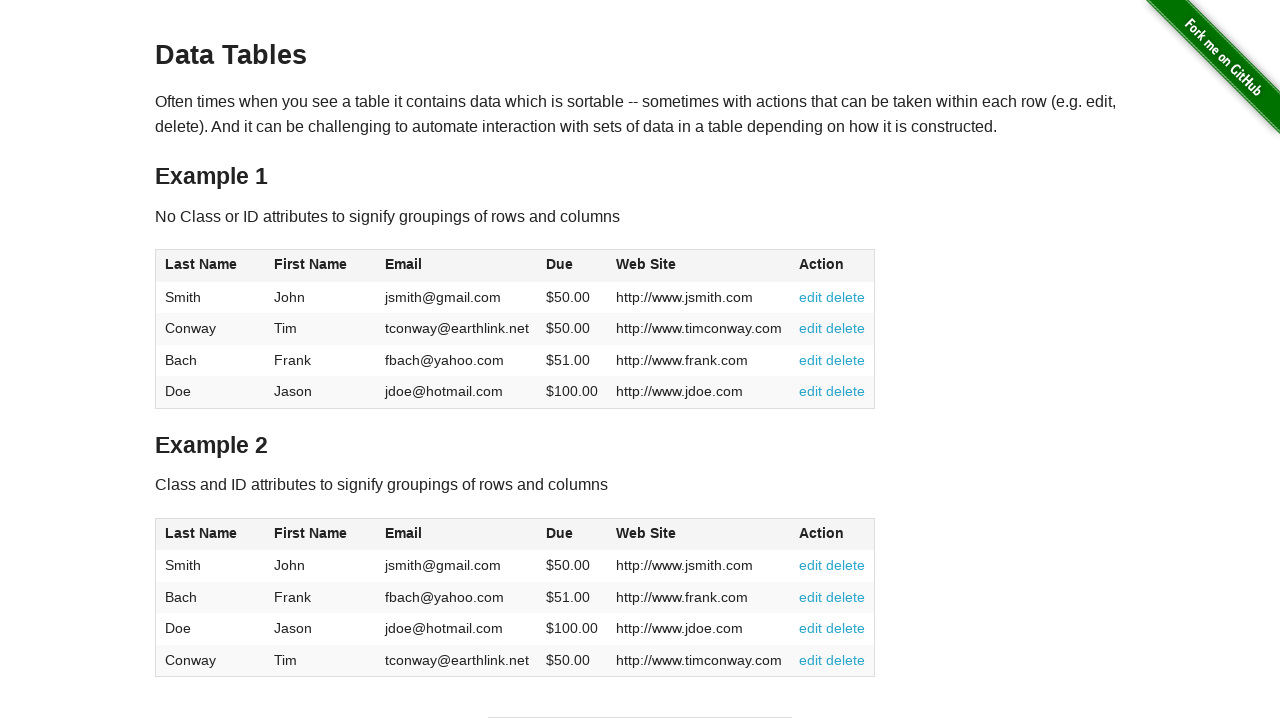

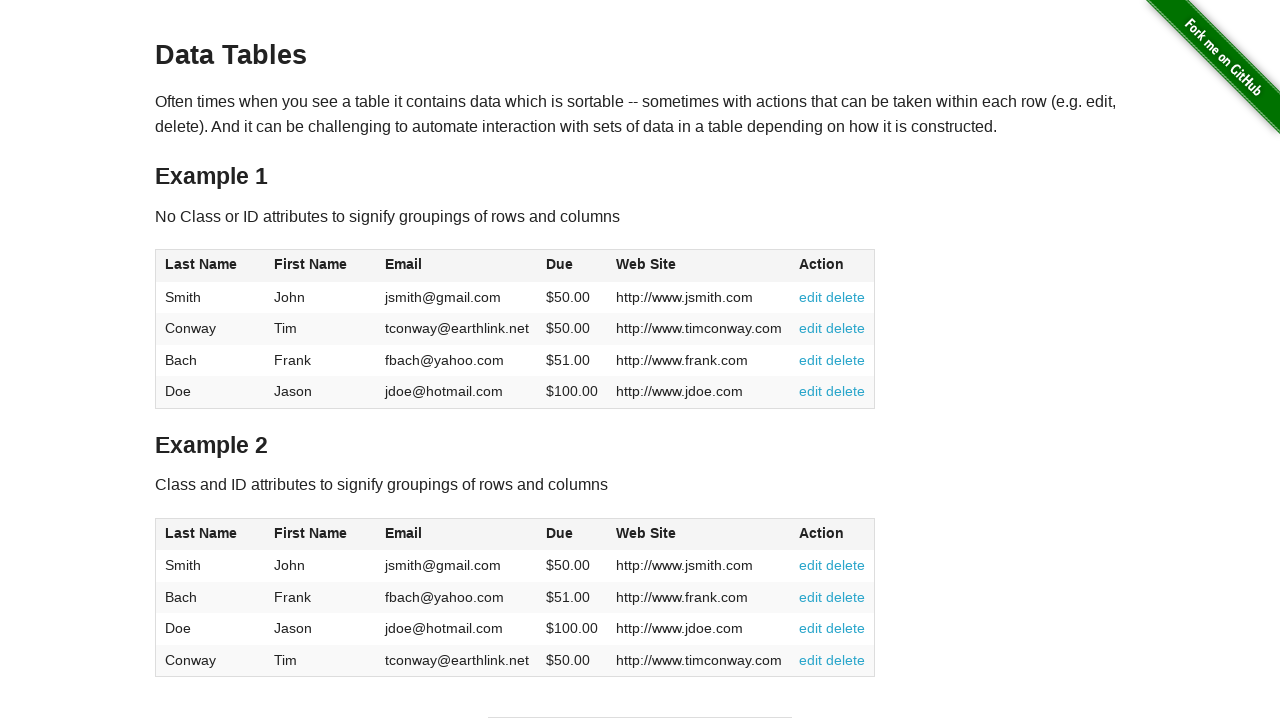